Tests bypassing JavaScript alert dialogs by overriding window.confirm, window.alert, and window.prompt functions, then clicking a "Buy Now" button.

Starting URL: http://agileway.com.au/demo/popups

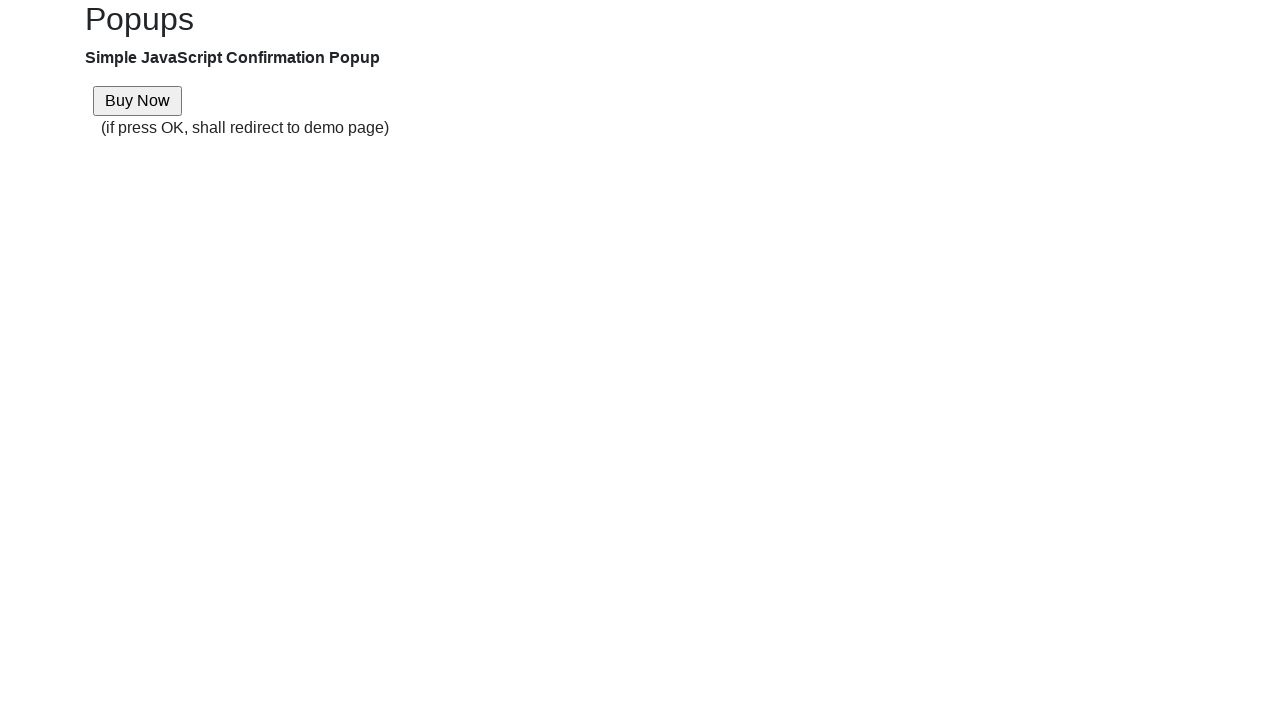

Overrode window.confirm function to auto-accept dialogs
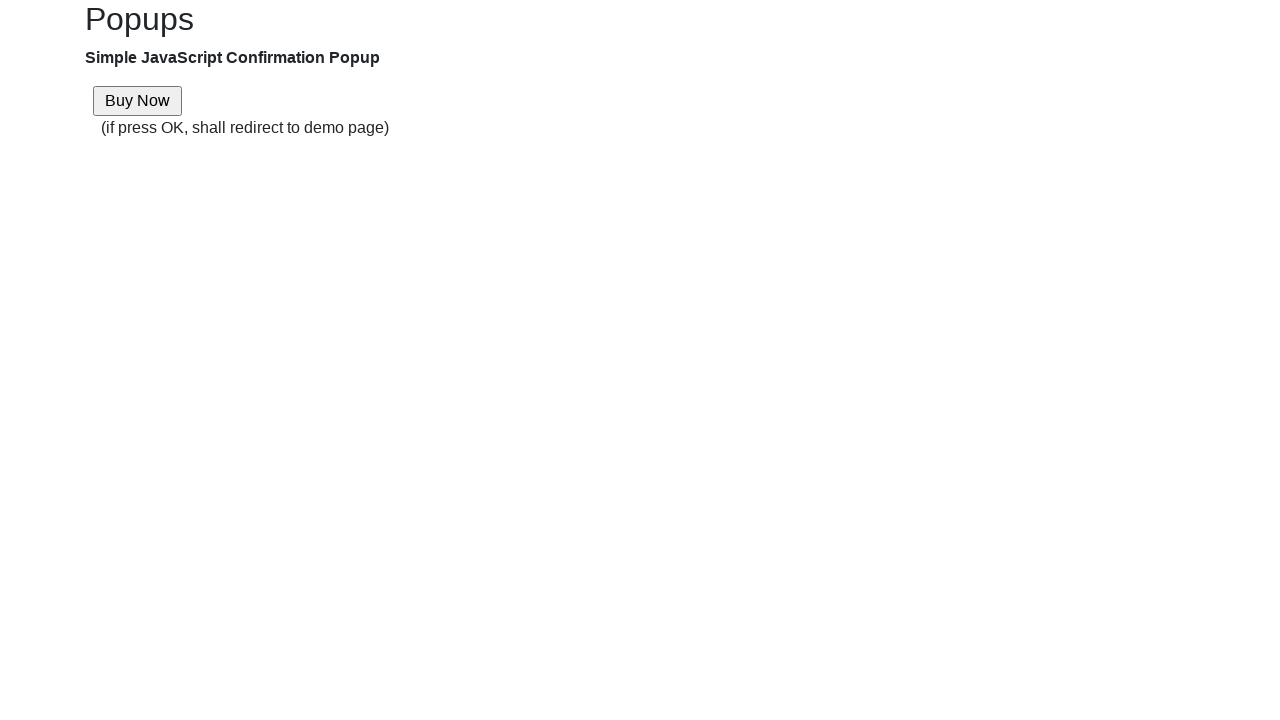

Overrode window.alert function to auto-accept dialogs
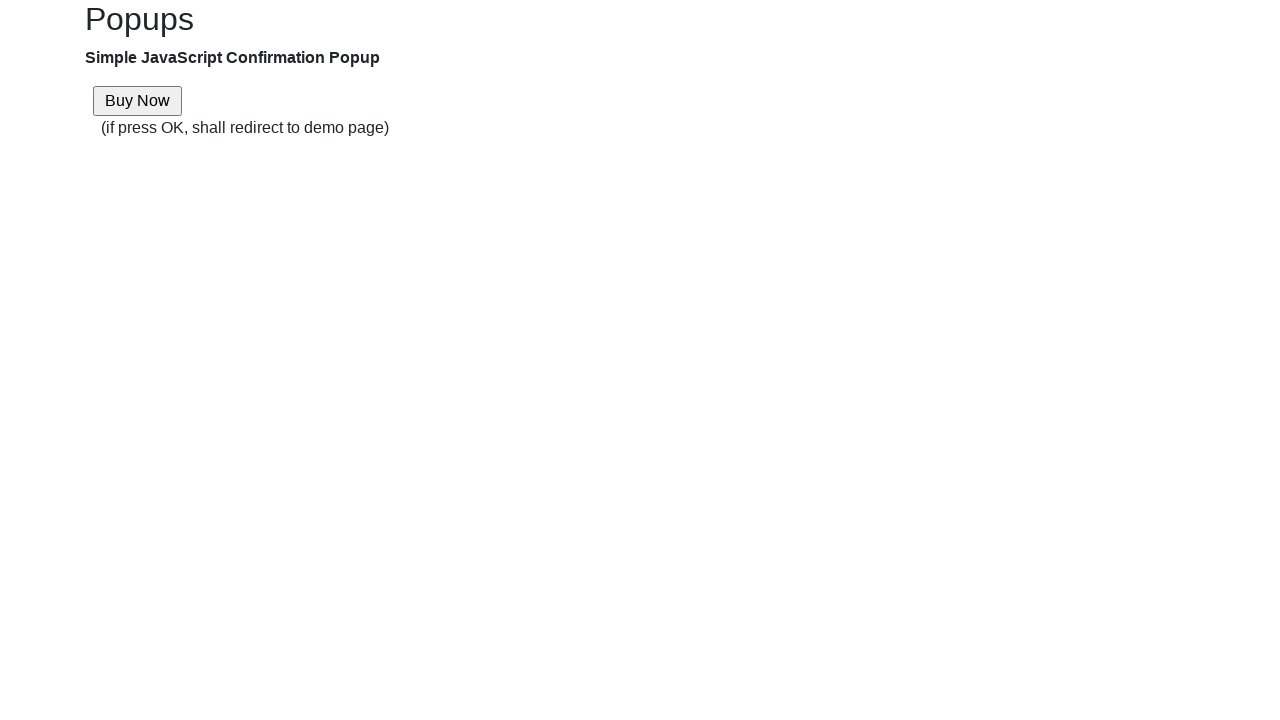

Overrode window.prompt function to auto-accept dialogs
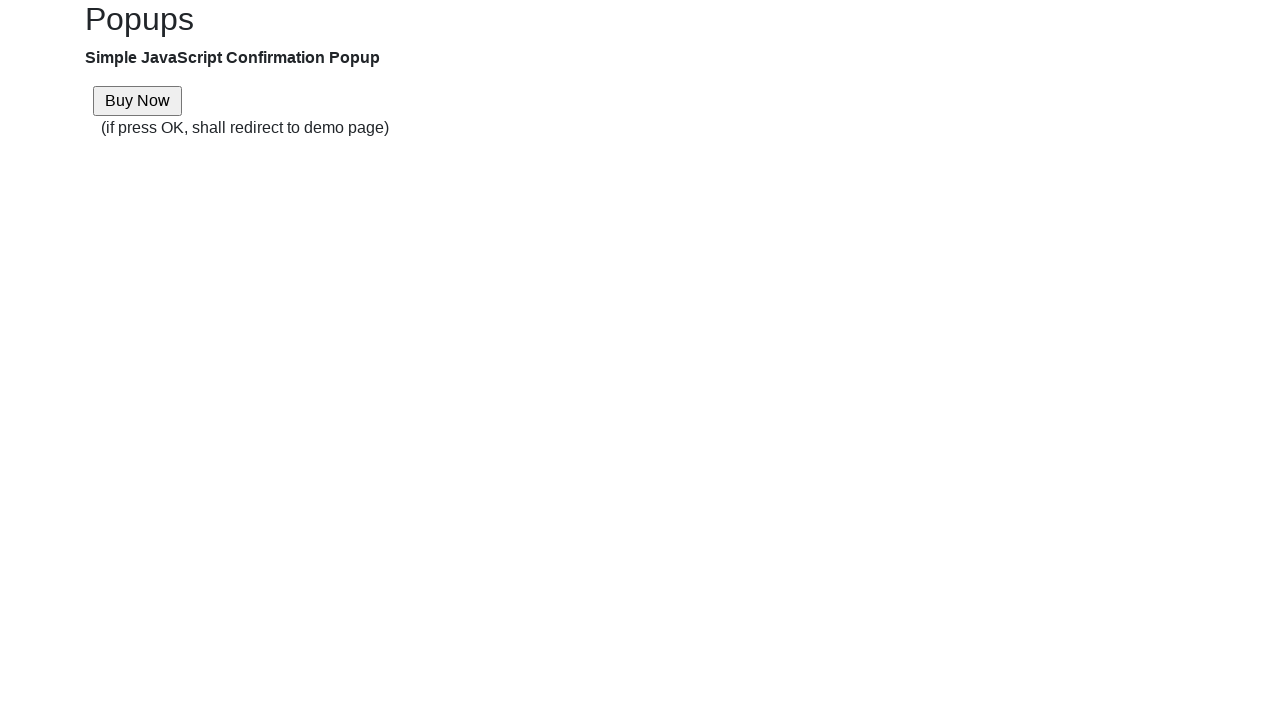

Clicked the 'Buy Now' button to trigger JavaScript dialogs at (138, 101) on xpath=//input[contains(@value, 'Buy Now')]
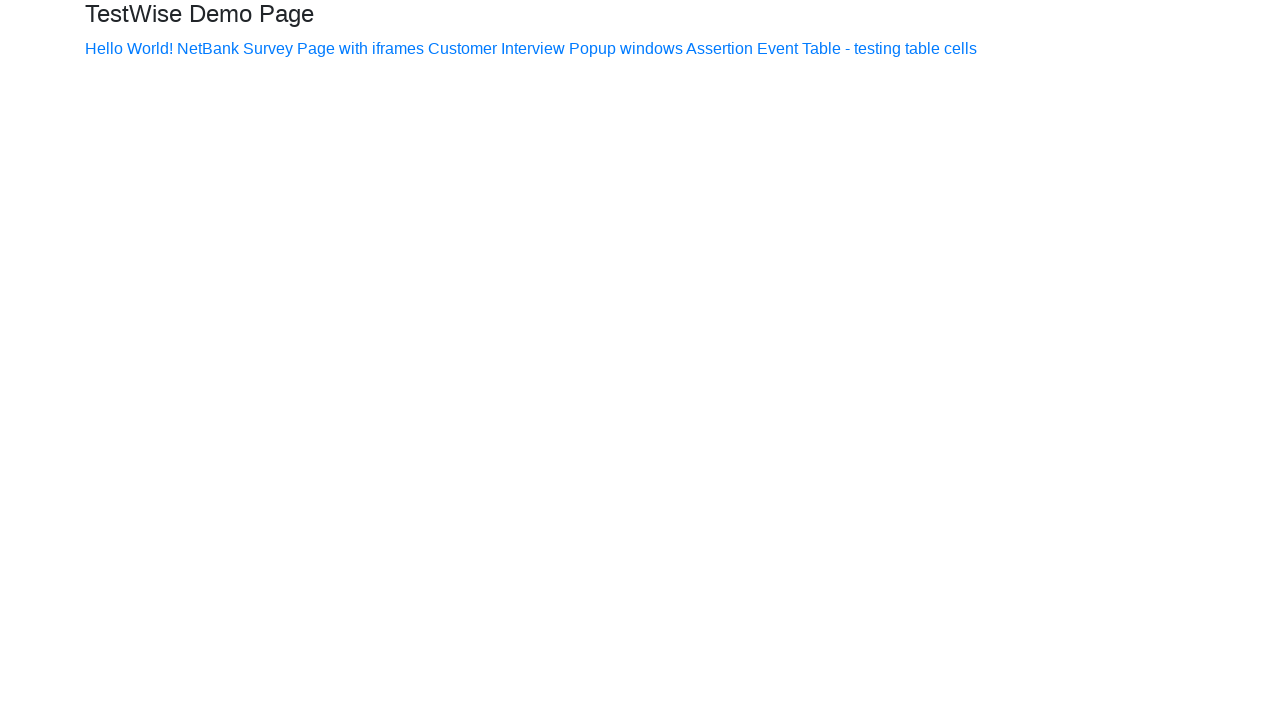

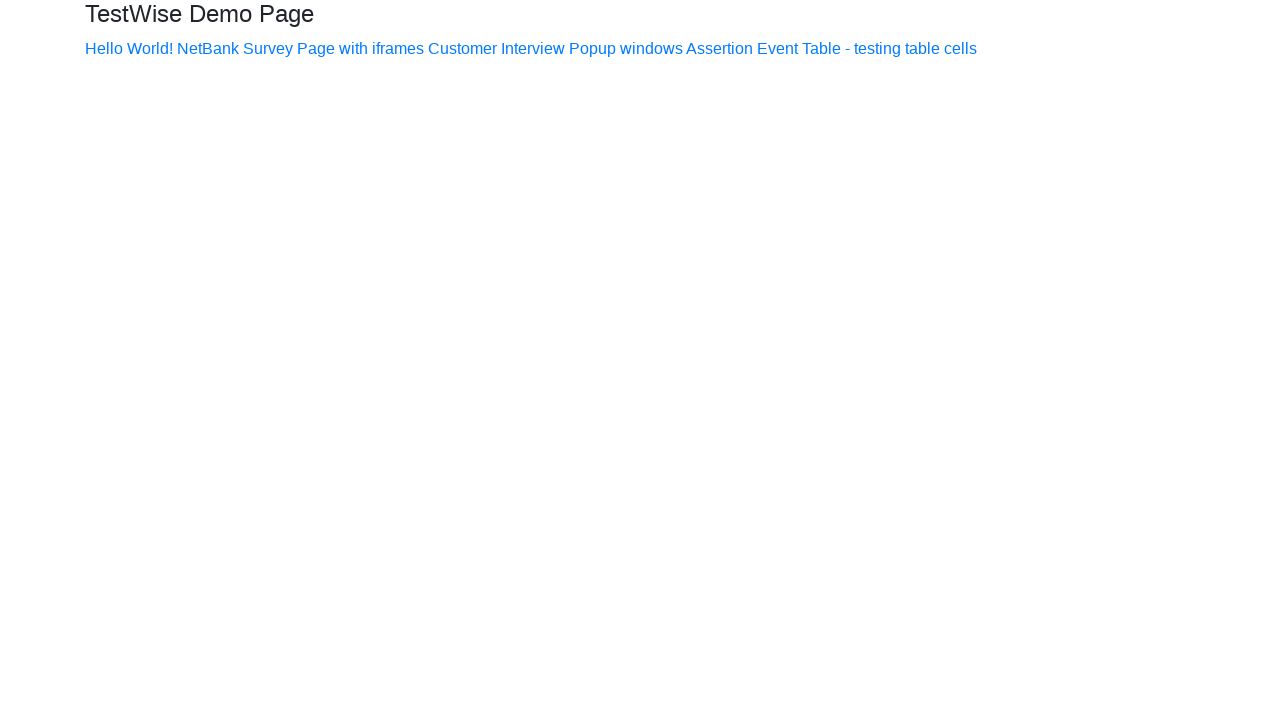